Navigates to CVS website and maximizes the browser window to verify the page loads successfully

Starting URL: http://www.cvs.com

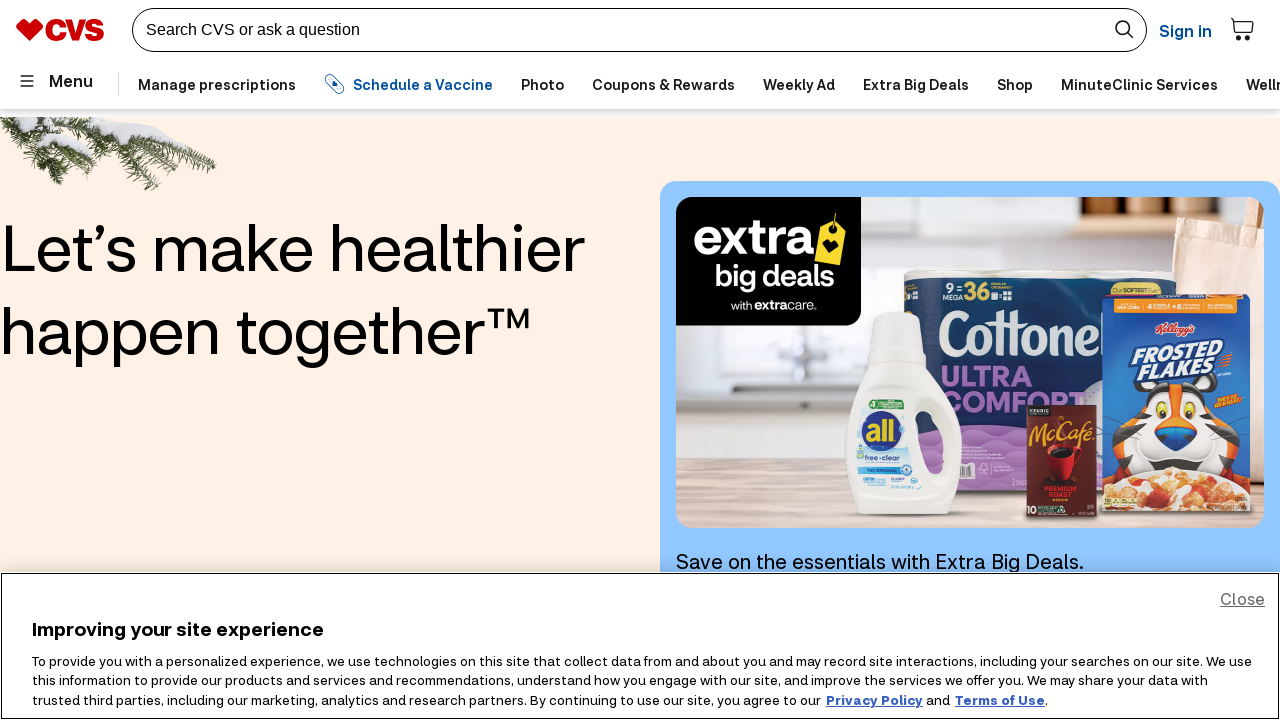

CVS homepage loaded and DOM content ready
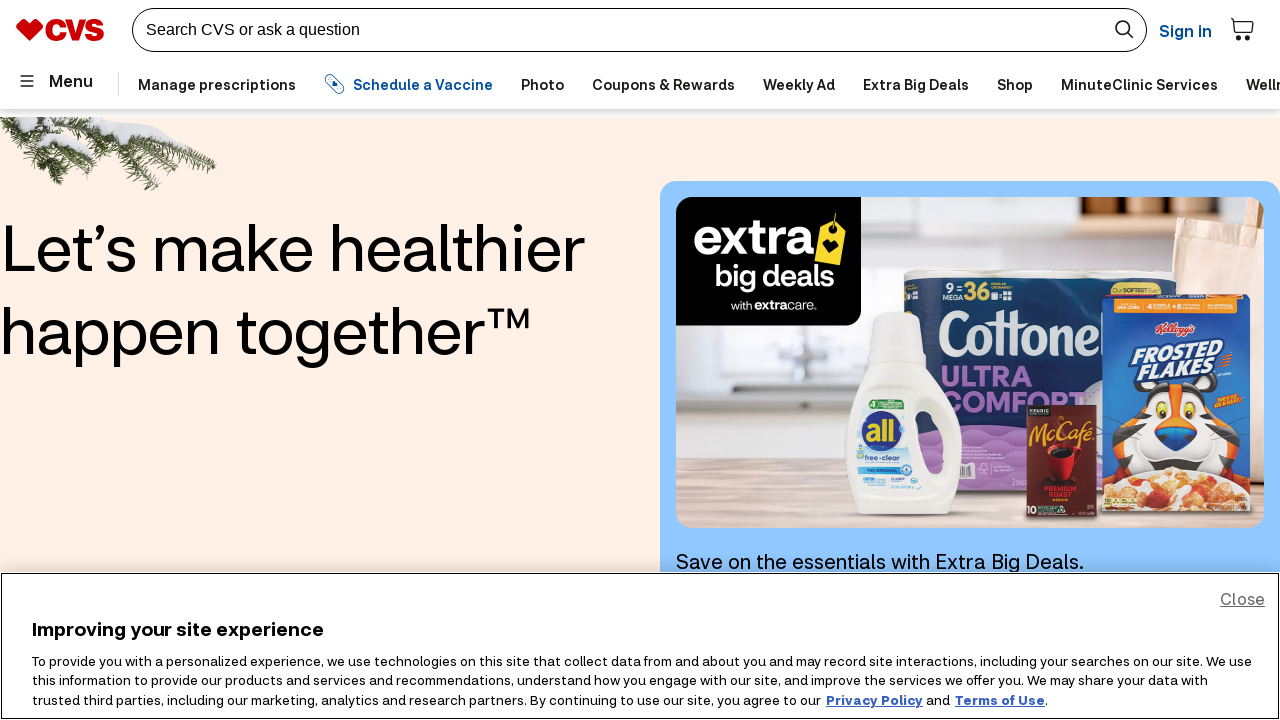

Body element is present on the page
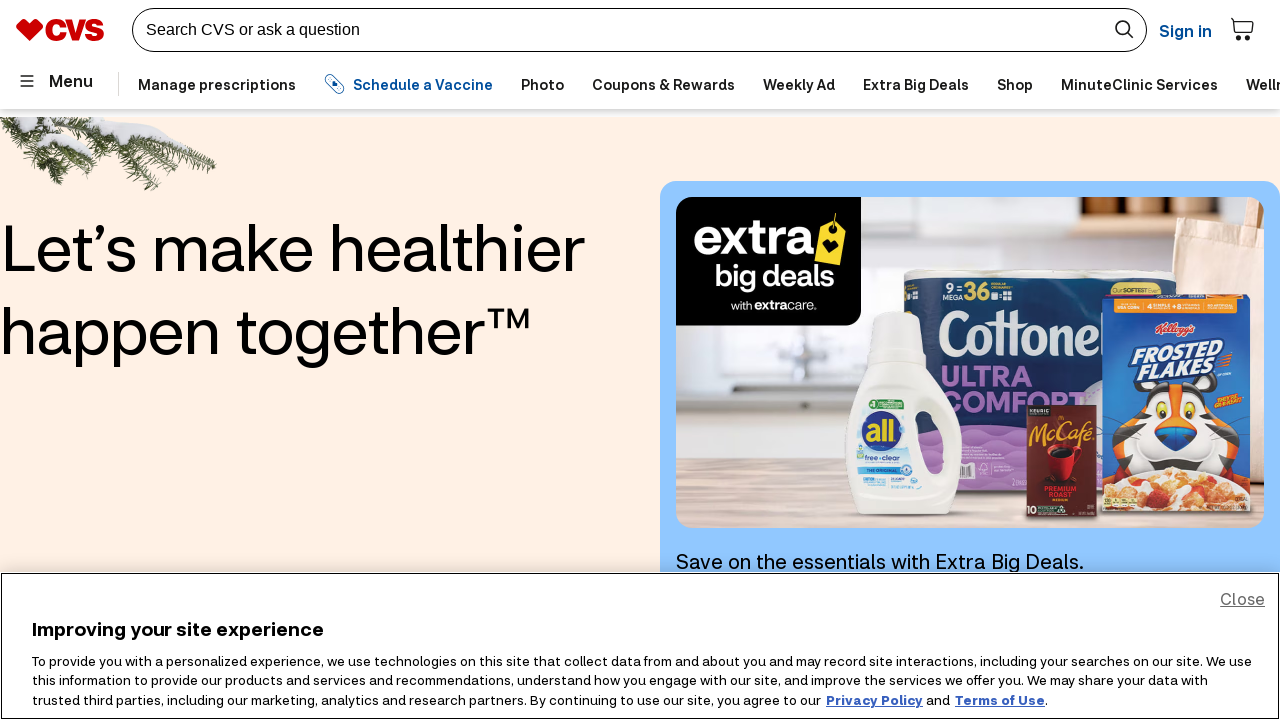

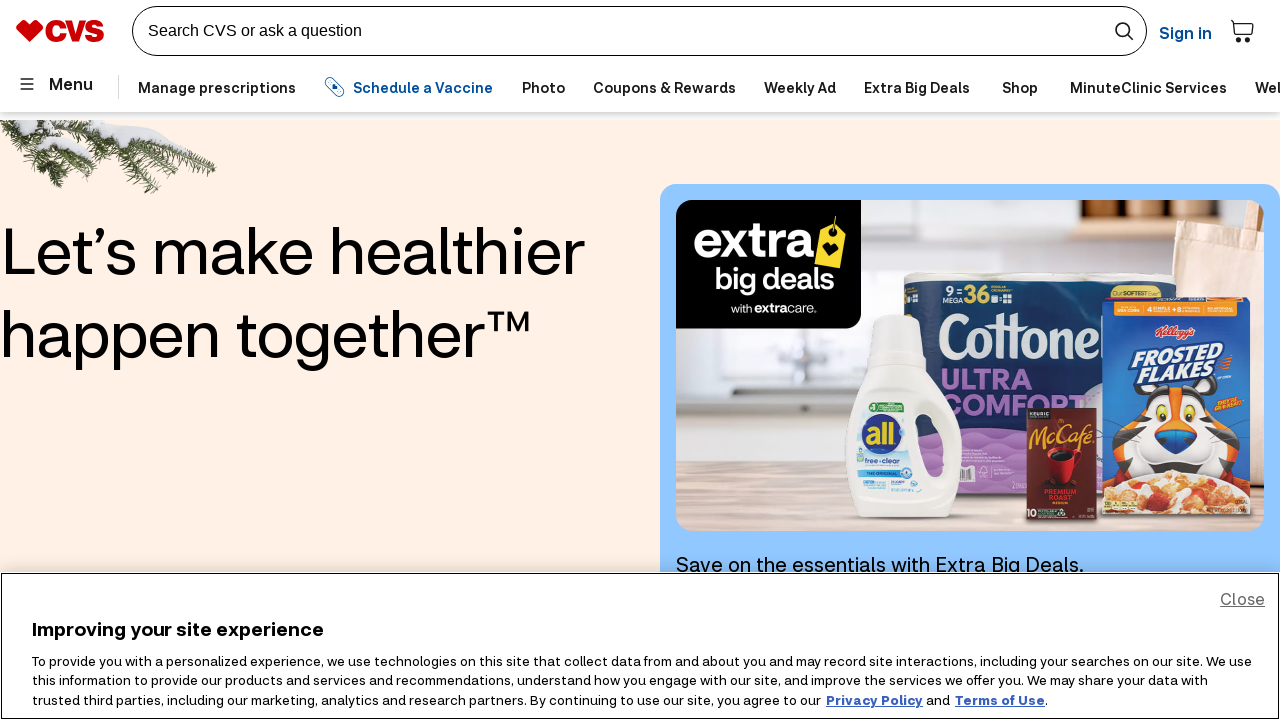